Tests Python.org search functionality by searching for "pycon" and verifying results are displayed

Starting URL: http://www.python.org

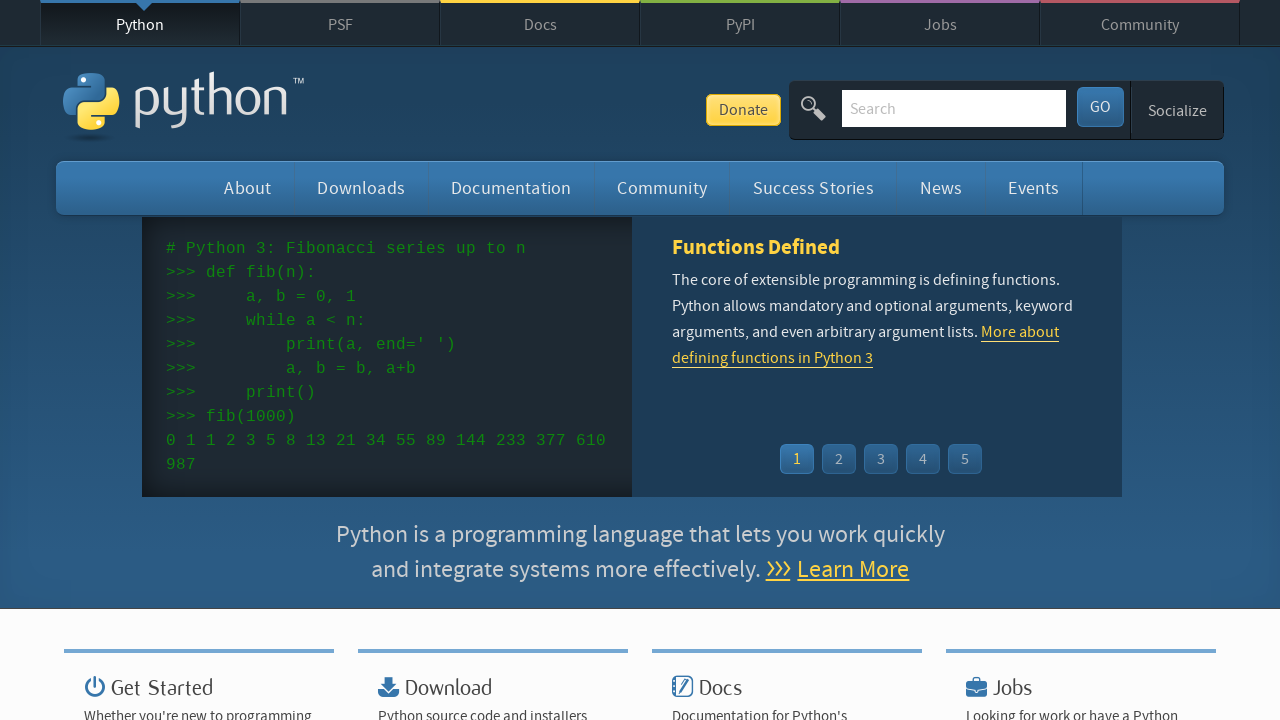

Verified 'Python' is in the page title
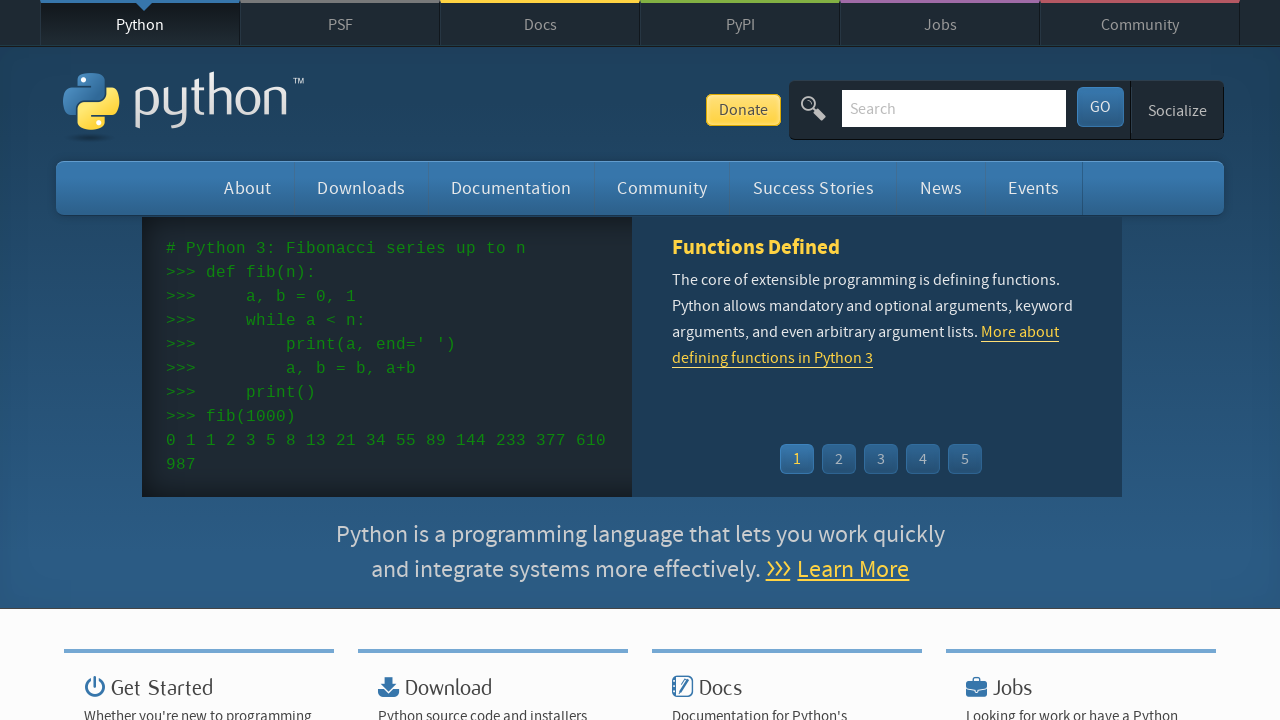

Found and cleared the search input field on input[name='q']
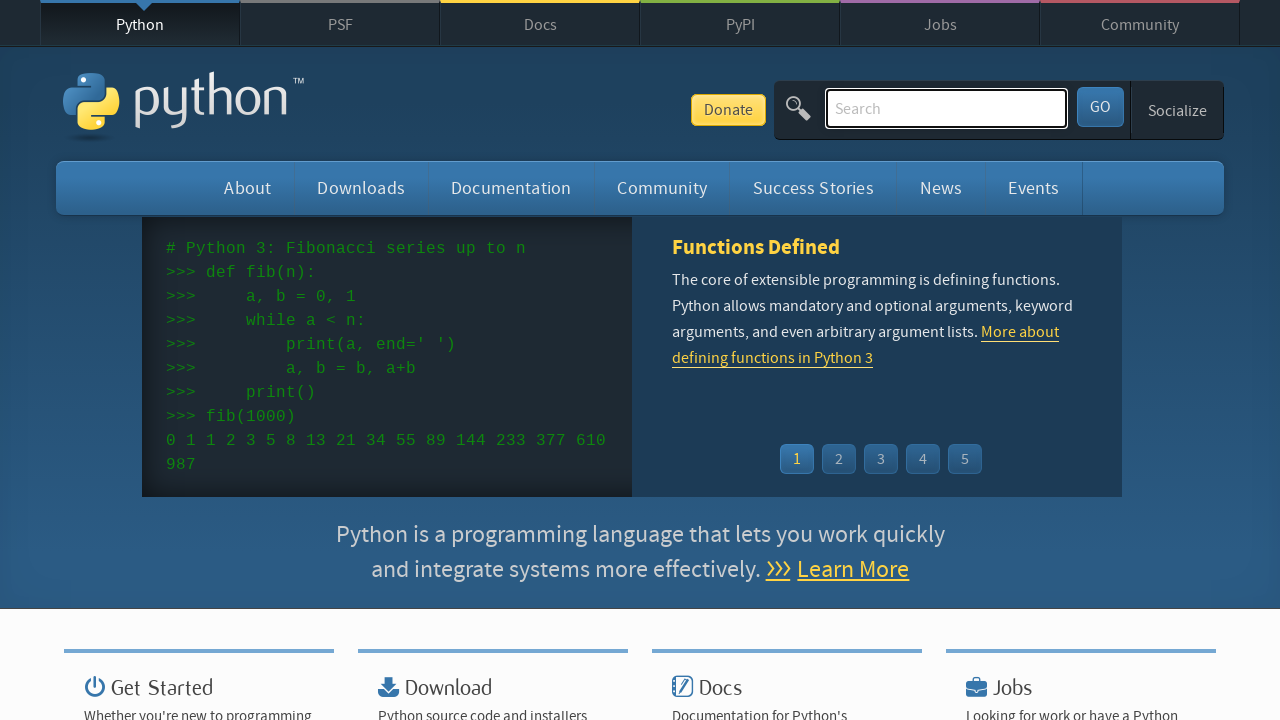

Filled search input with 'pycon' on input[name='q']
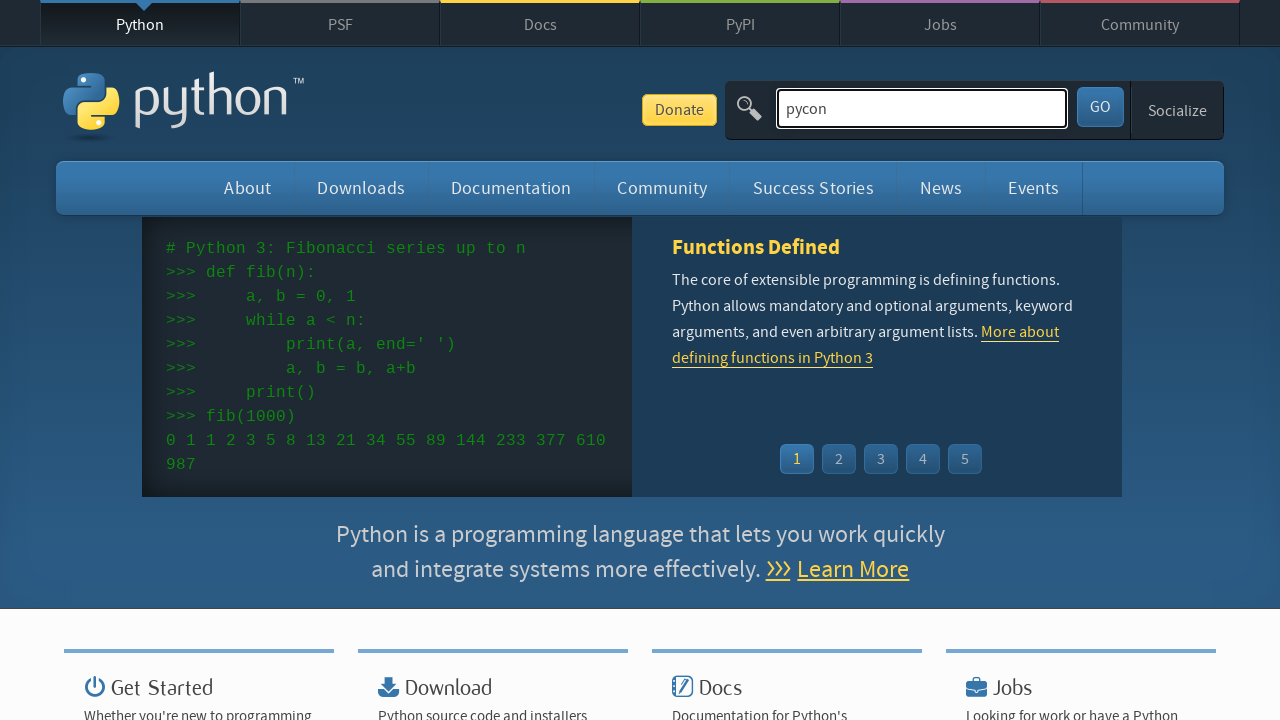

Submitted search query by pressing Enter on input[name='q']
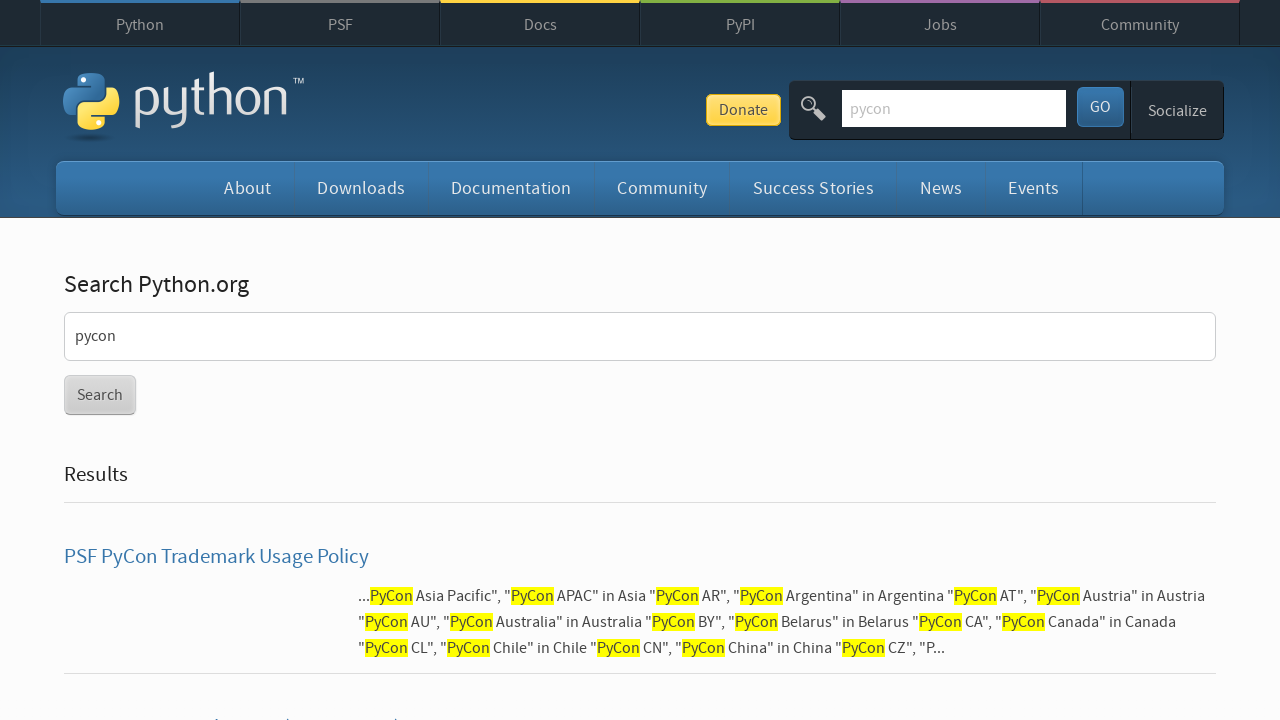

Waited for search results page to load (networkidle)
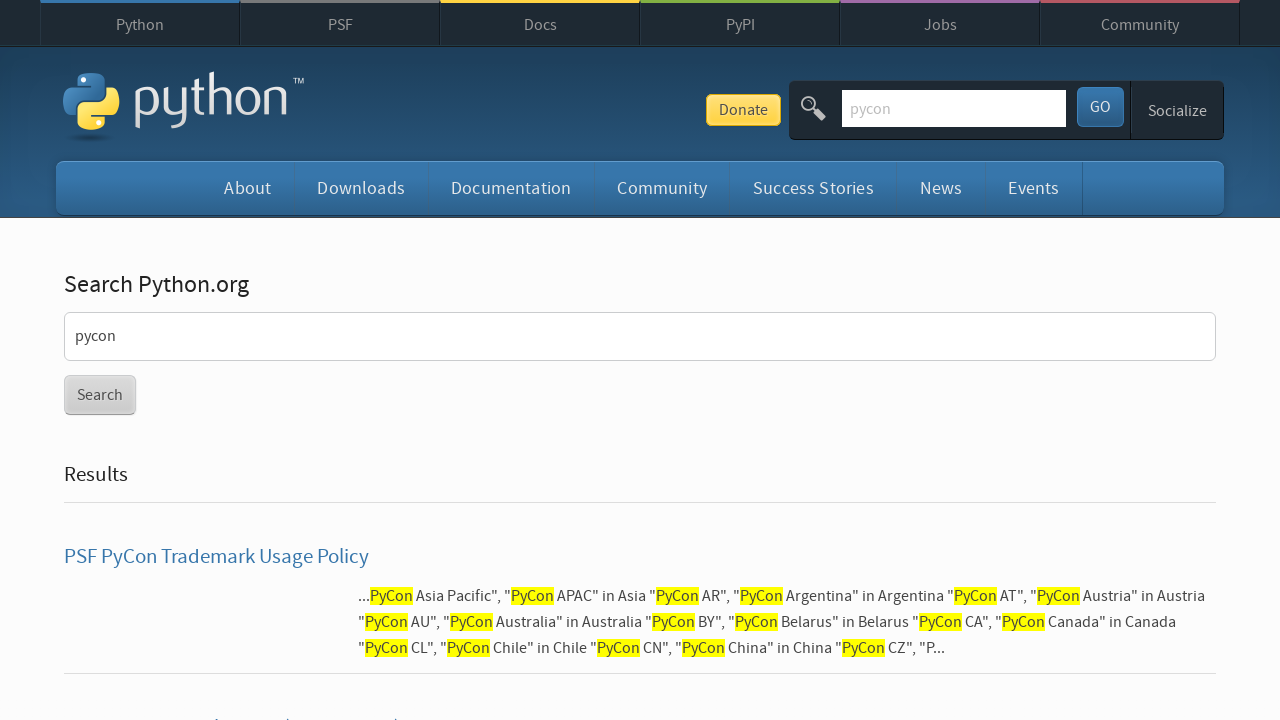

Verified search results are displayed (no 'No results found' message)
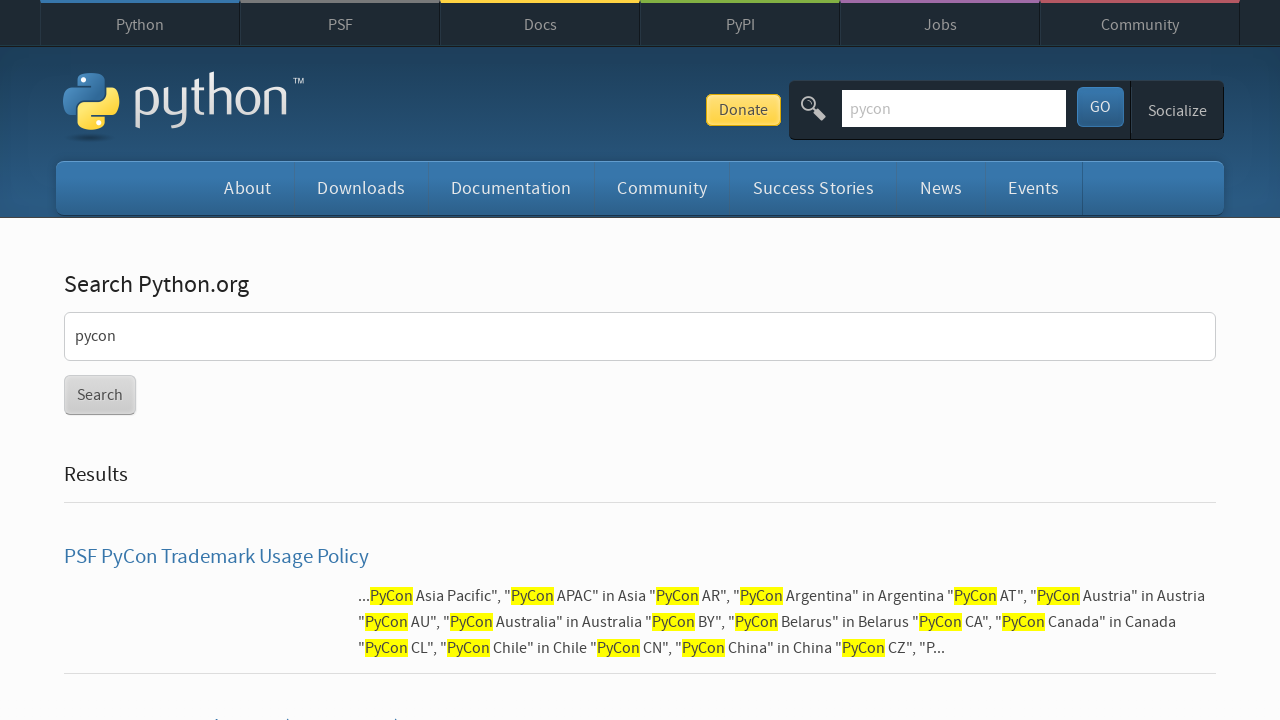

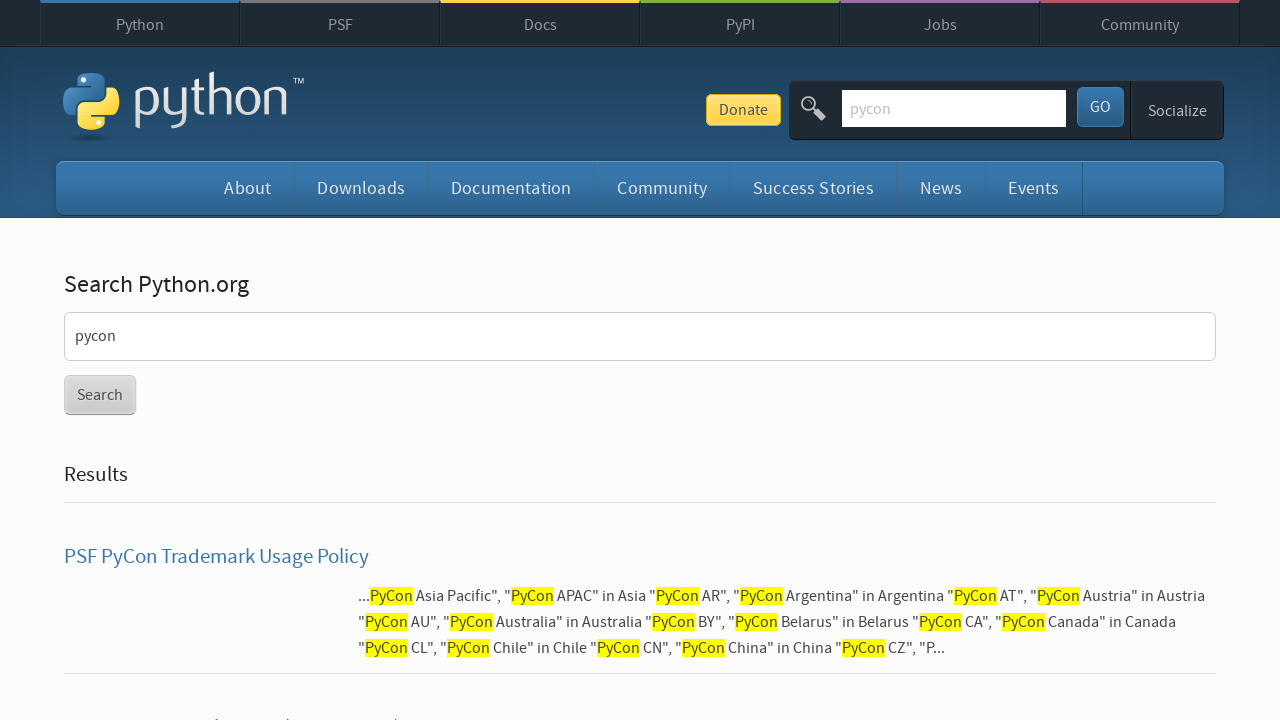